Tests iframe interaction by navigating to Frames section, locating content inside an iframe, and clicking a link that opens in a new tab.

Starting URL: https://www.tutorialspoint.com/selenium/practice/slider.php

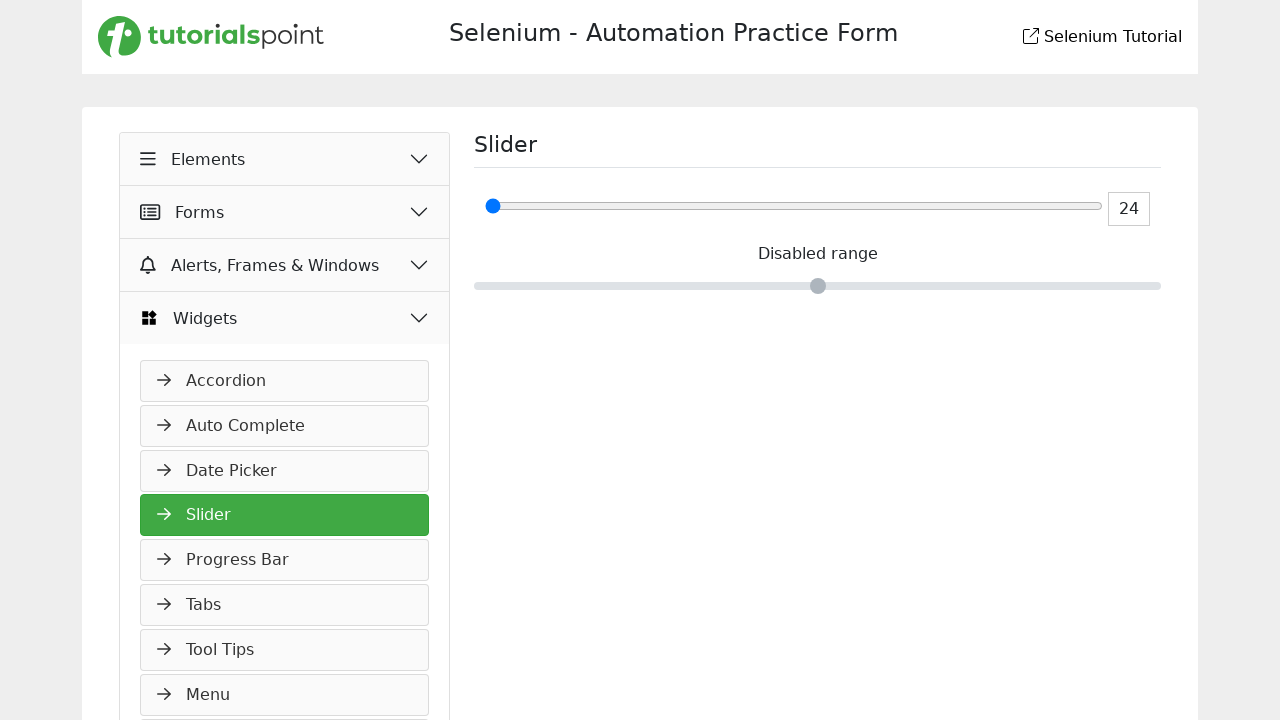

Clicked on Alerts, Frames & Windows button at (285, 265) on xpath=//button[normalize-space()='Alerts, Frames & Windows']
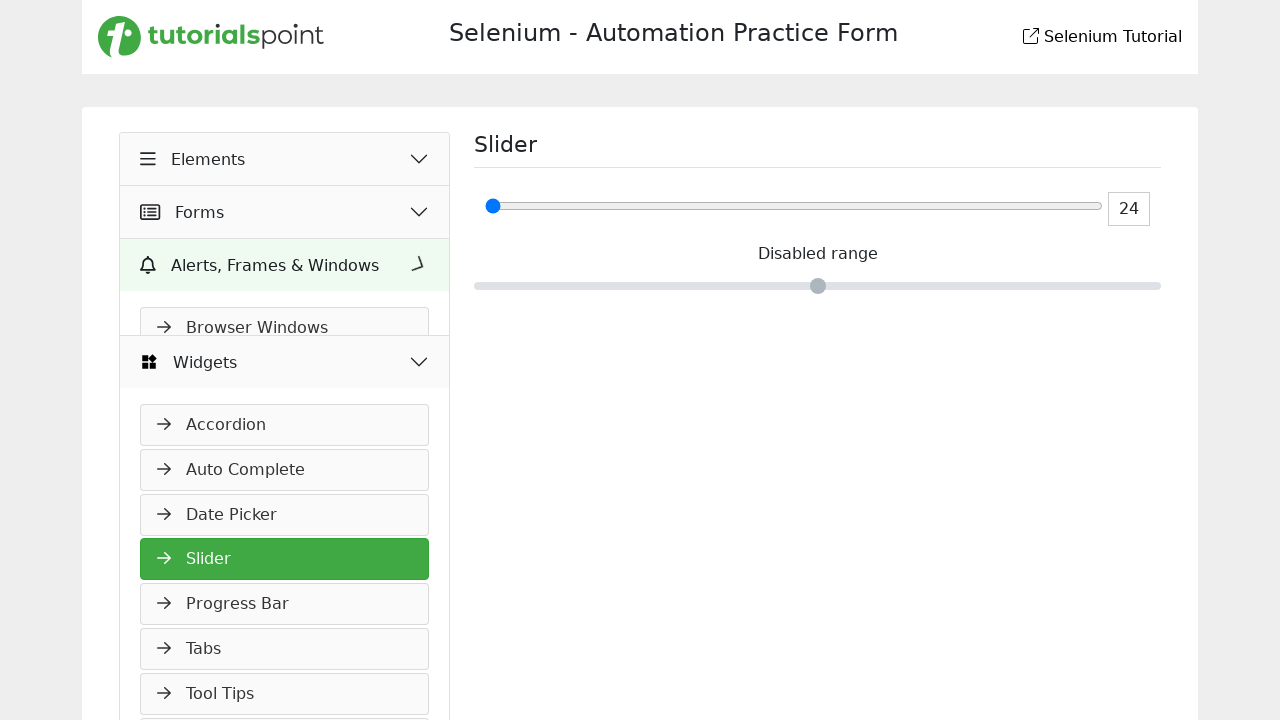

Clicked on Frames link to navigate to frames section at (285, 418) on a[href='frames.php']
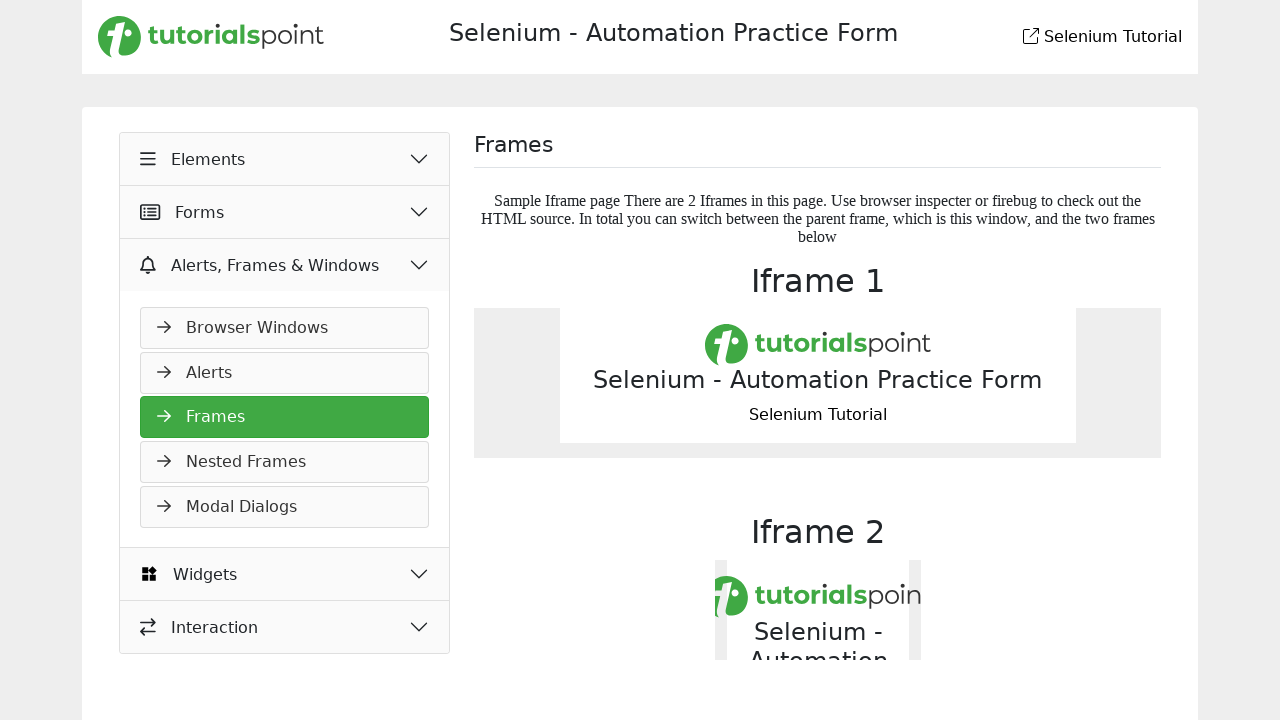

Located iframe with selector containing 'new-tab-sample.php'
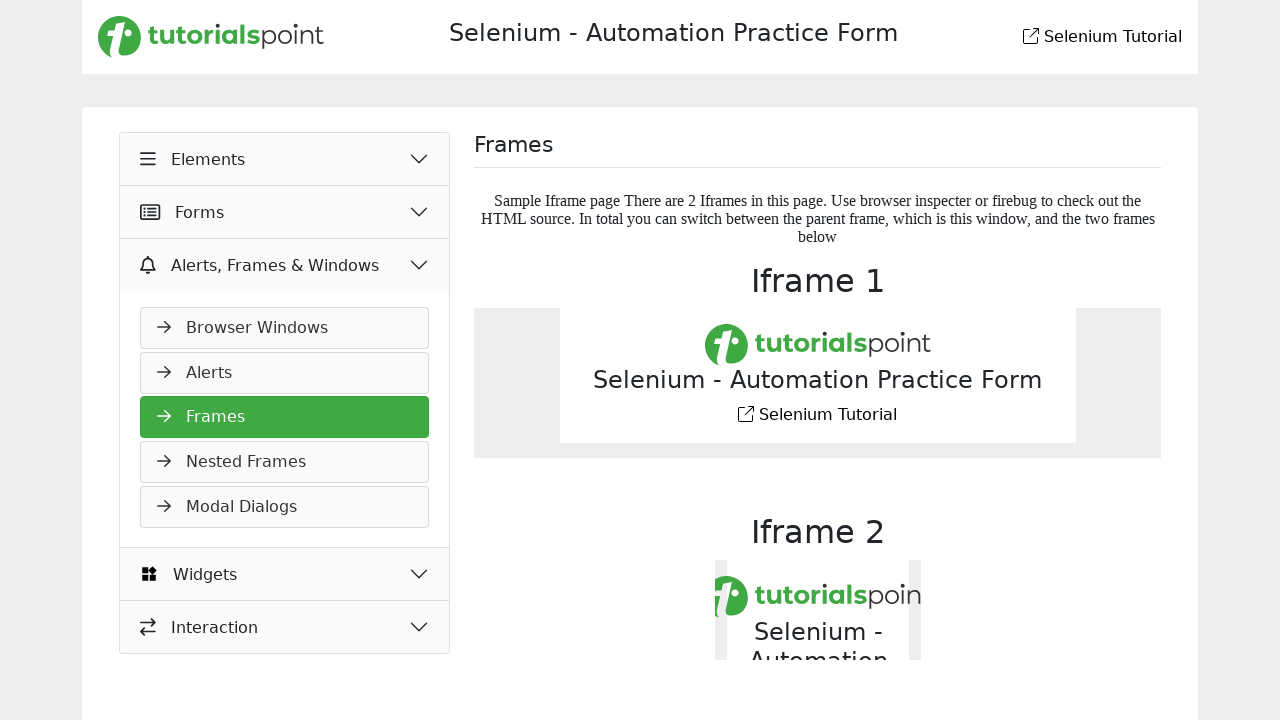

Clicked on 'Selenium Tutorial' link inside iframe at (746, 414) on iframe[src*='new-tab-sample.php'] >> nth=0 >> internal:control=enter-frame >> a:
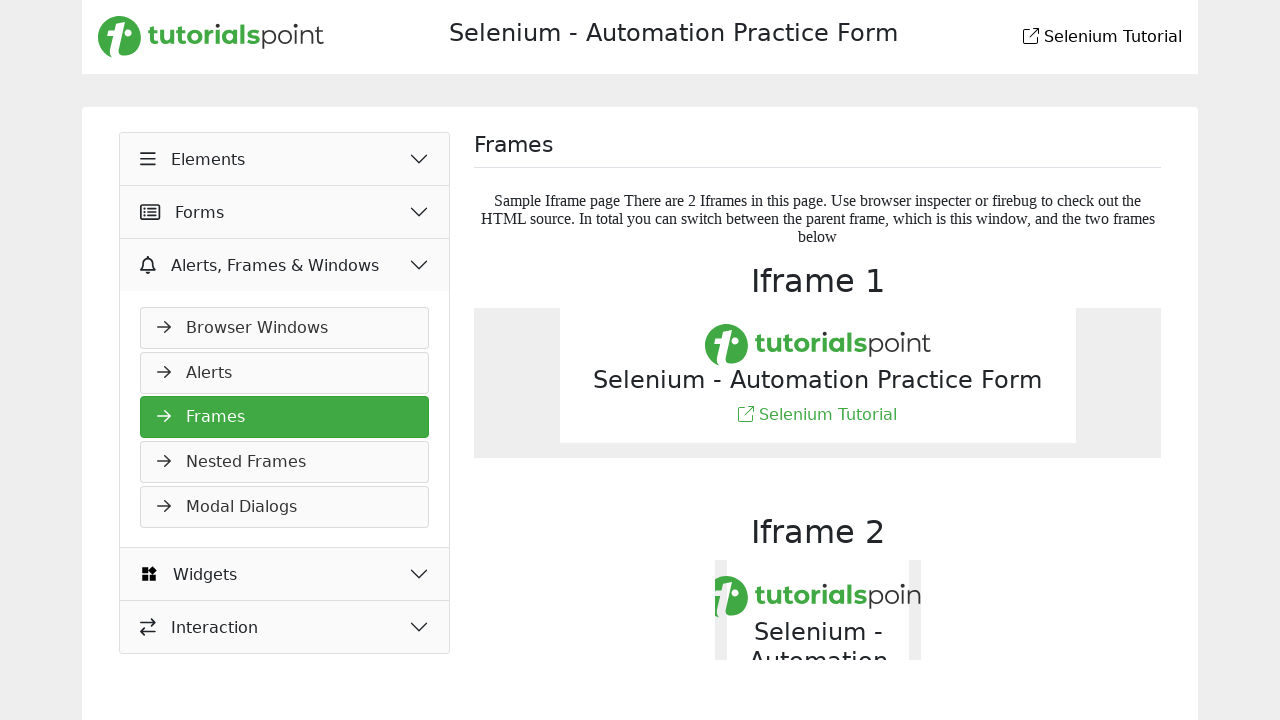

Popup window opened and loaded
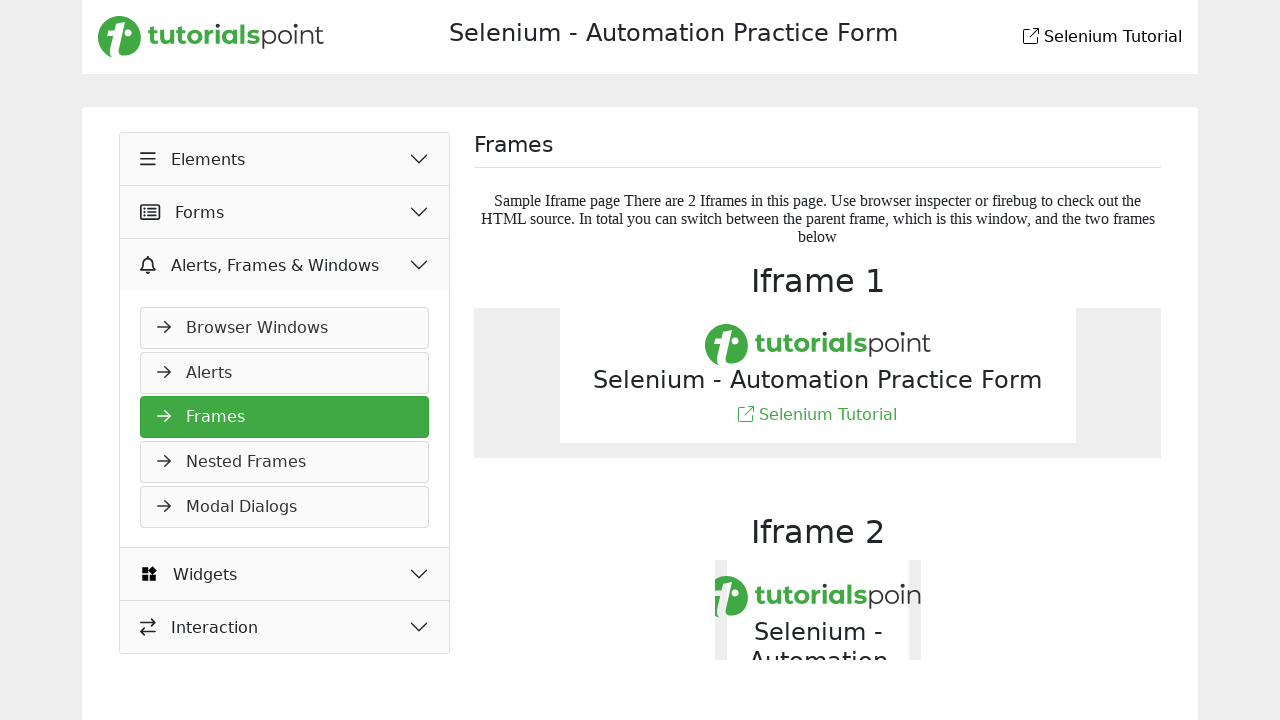

Closed popup window
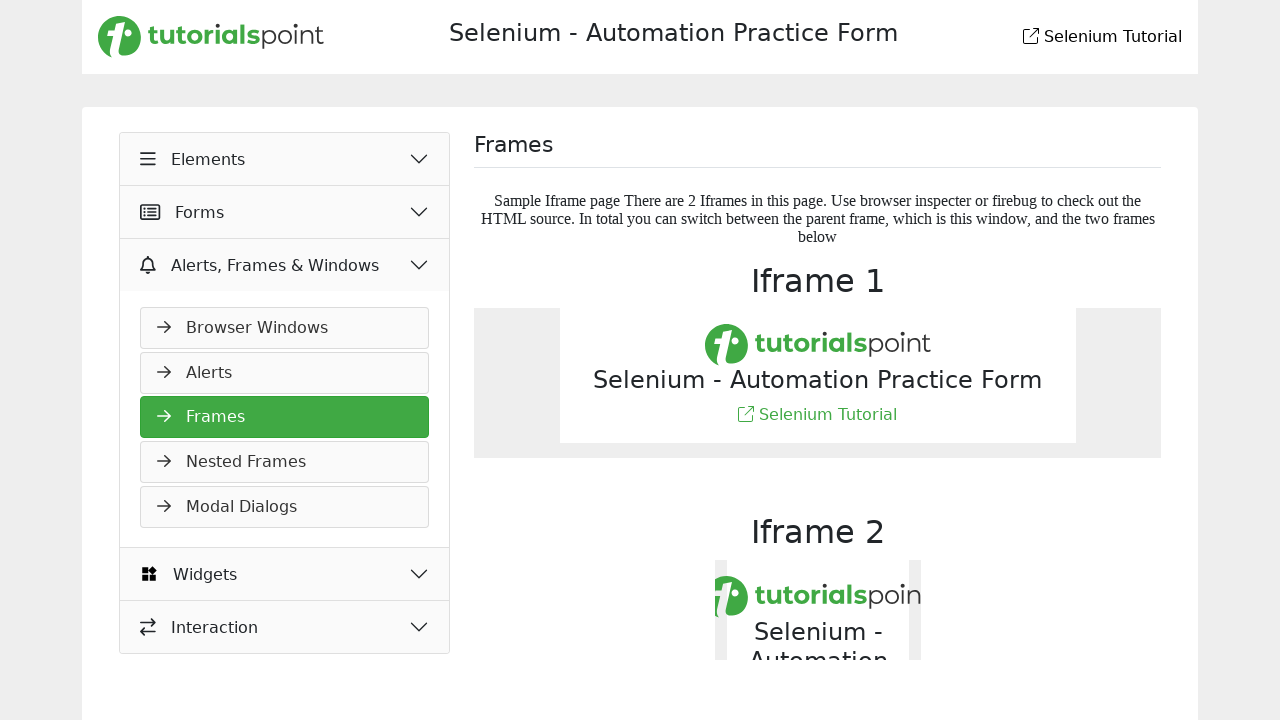

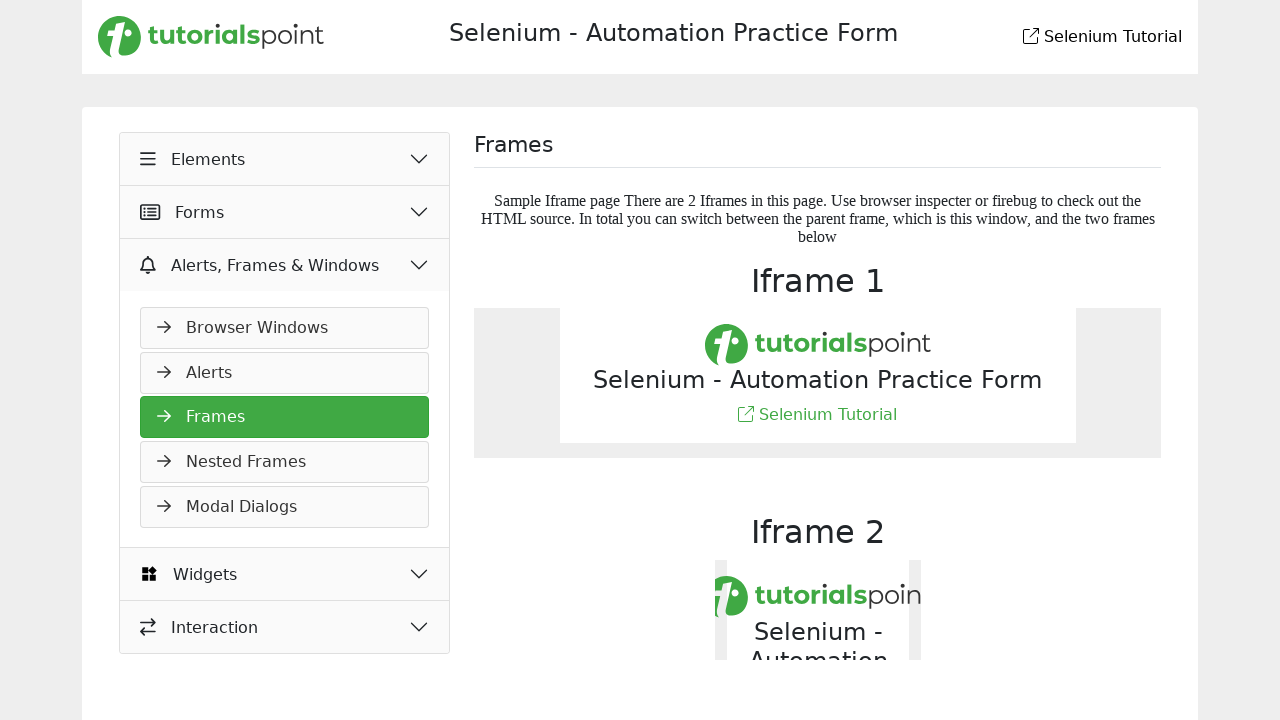